Tests form filling functionality by entering first name and last name in text boxes, then submitting the form

Starting URL: https://www.automationtestinginsider.com/2019/08/textarea-textarea-element-defines-multi.html

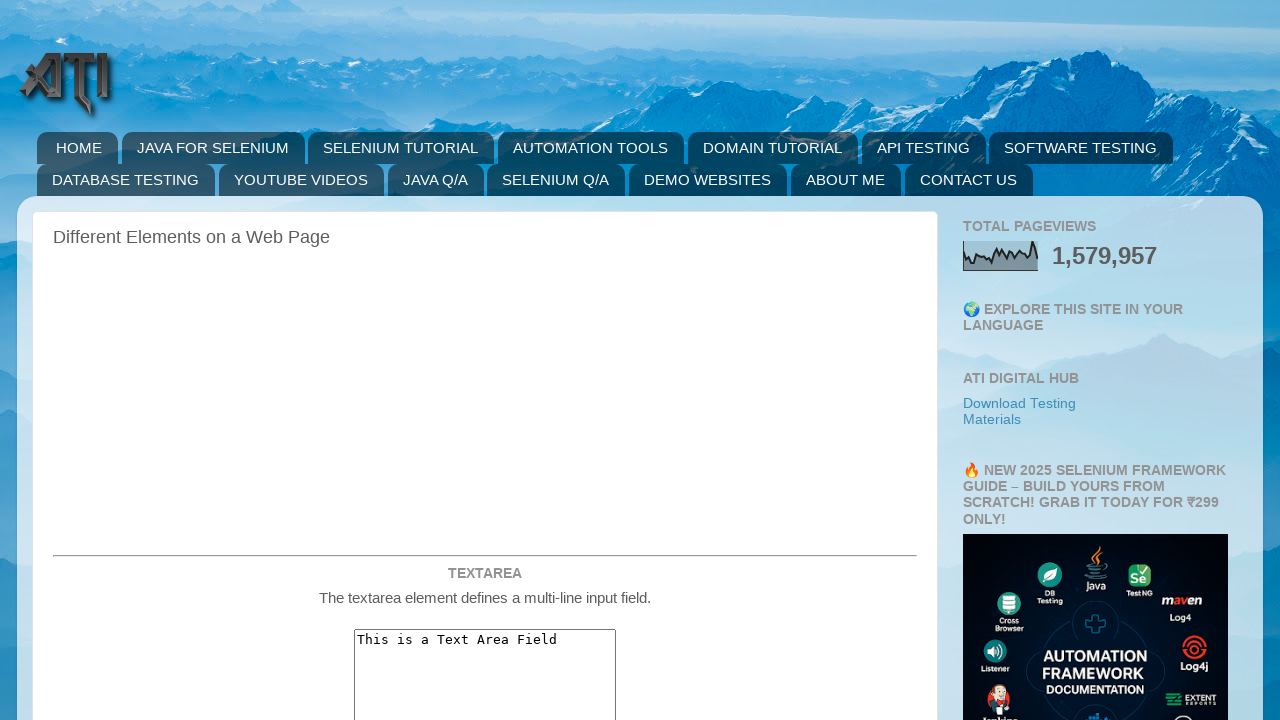

Scrolled down 1500 pixels to view the form
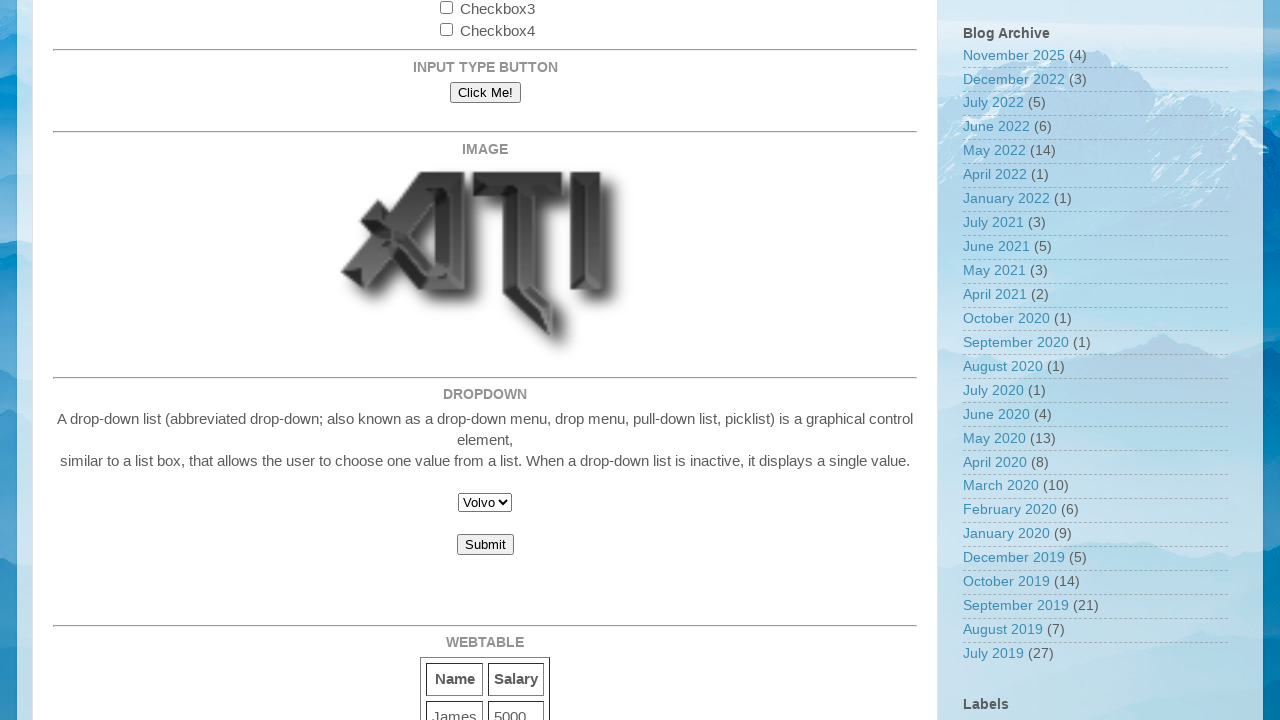

Entered 'Robert' in the first name field on input[name='firstname']
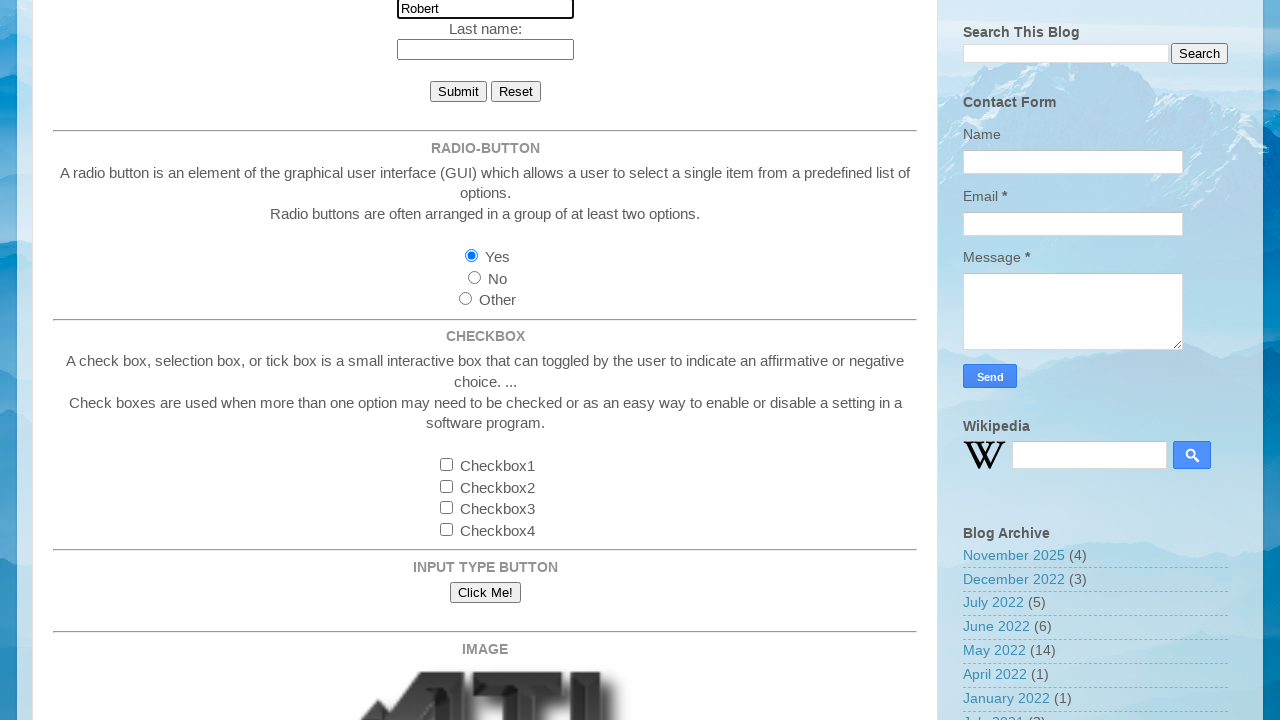

Entered 'Downey' in the last name field on input[name='lastname']
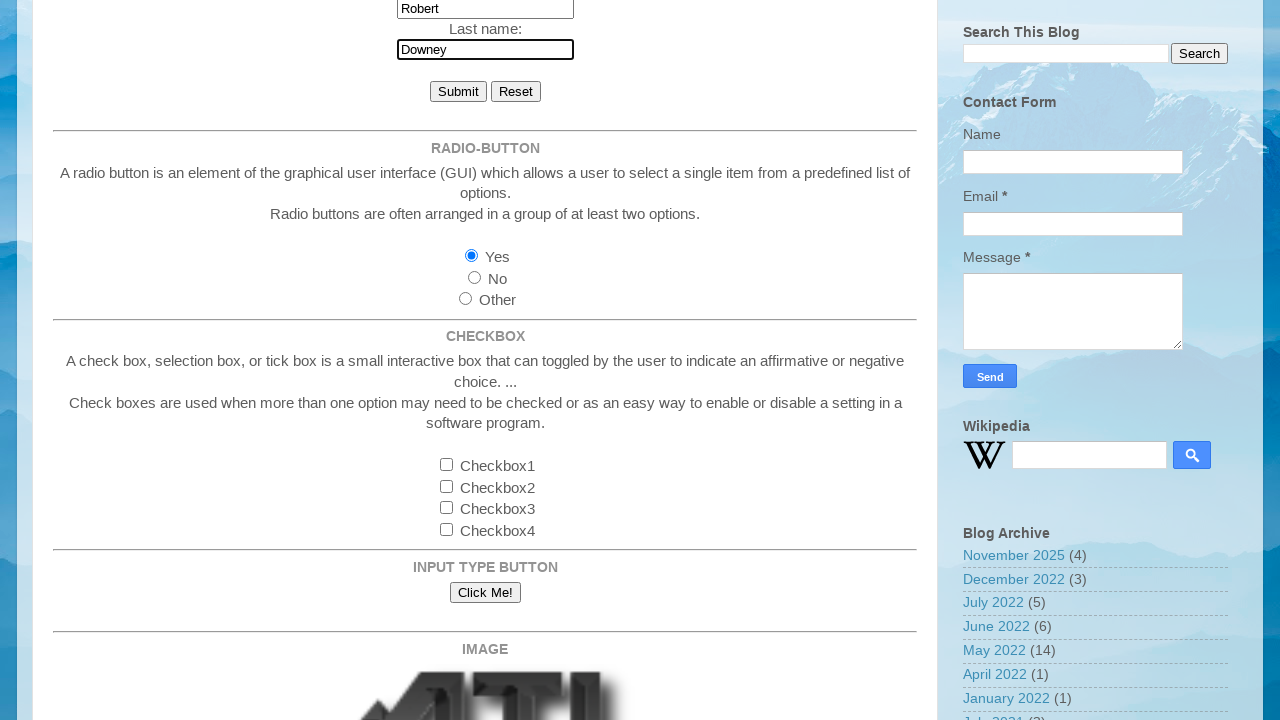

Retrieved first name field value: None
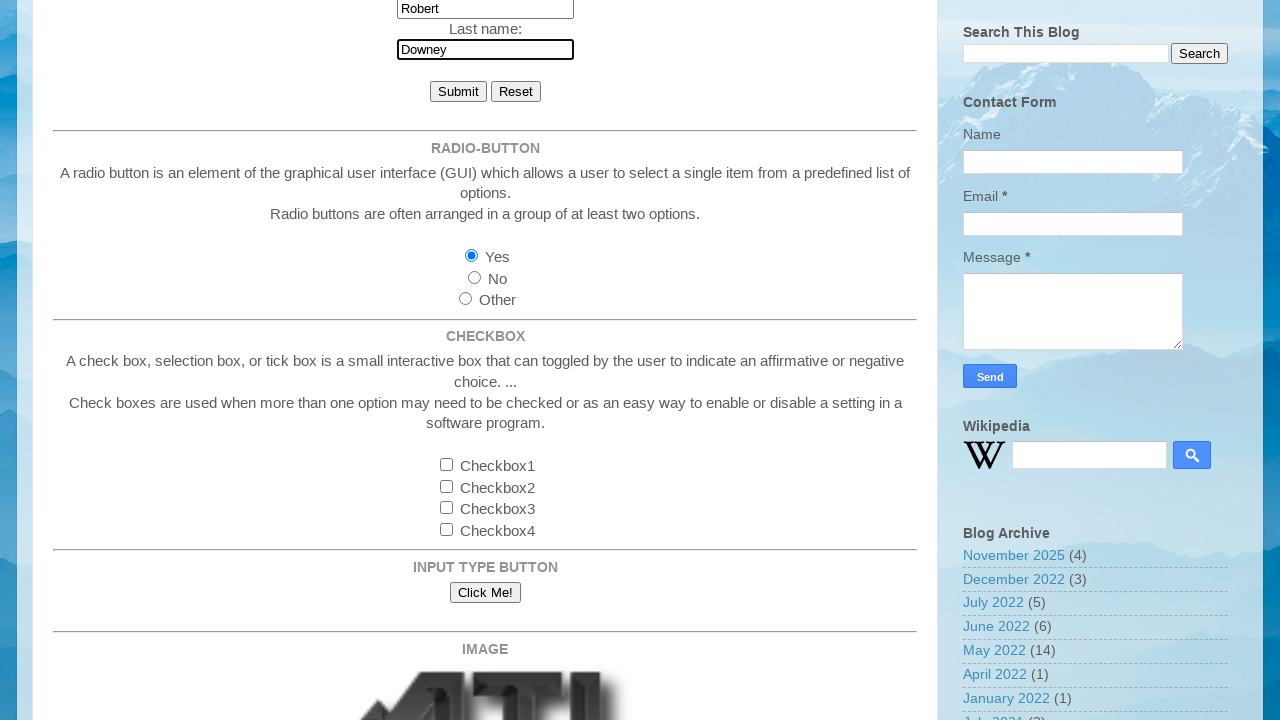

Retrieved last name field value: None
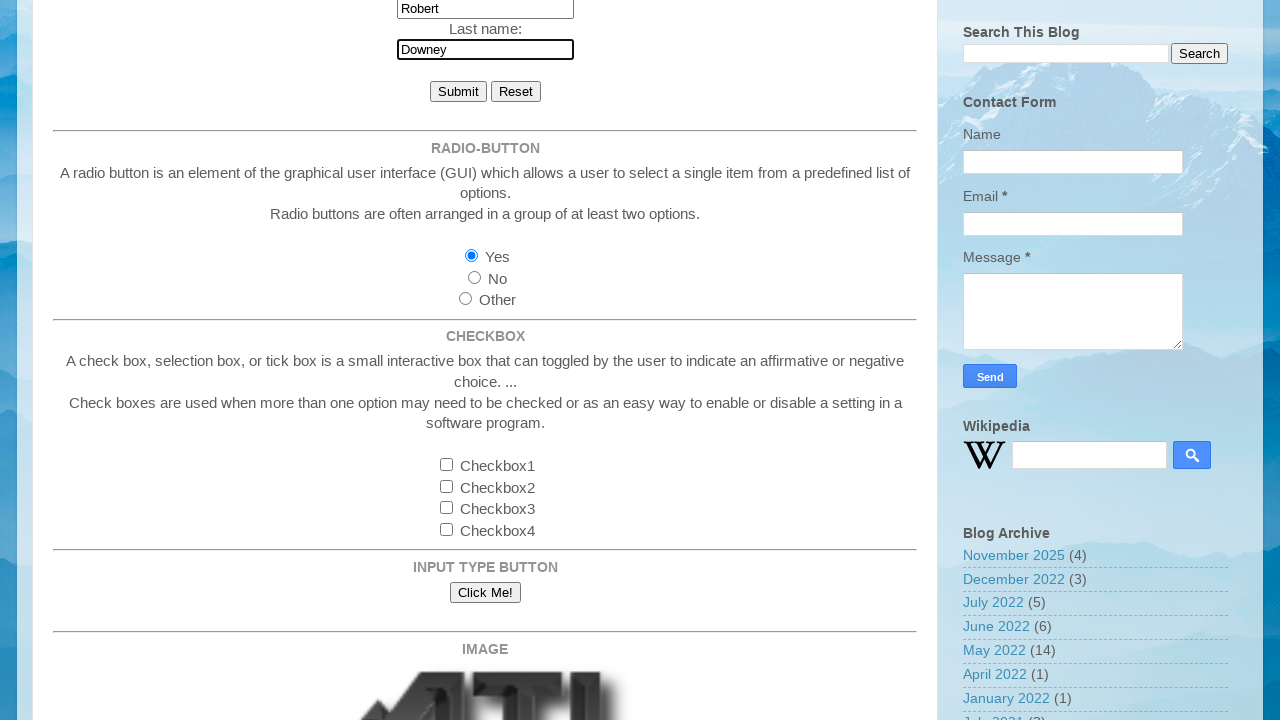

Clicked the form submit button at (458, 92) on xpath=//*[@id="post-body-7988417473080013803"]/div[1]/center/form[2]/input[3]
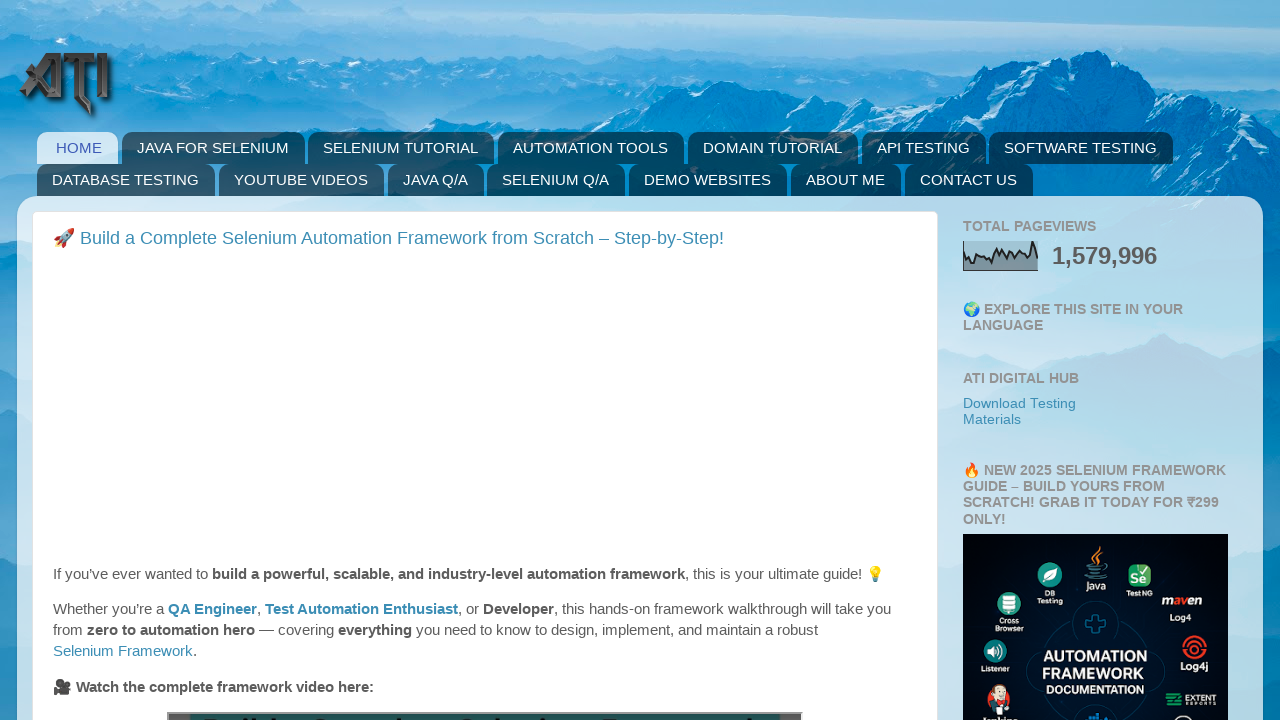

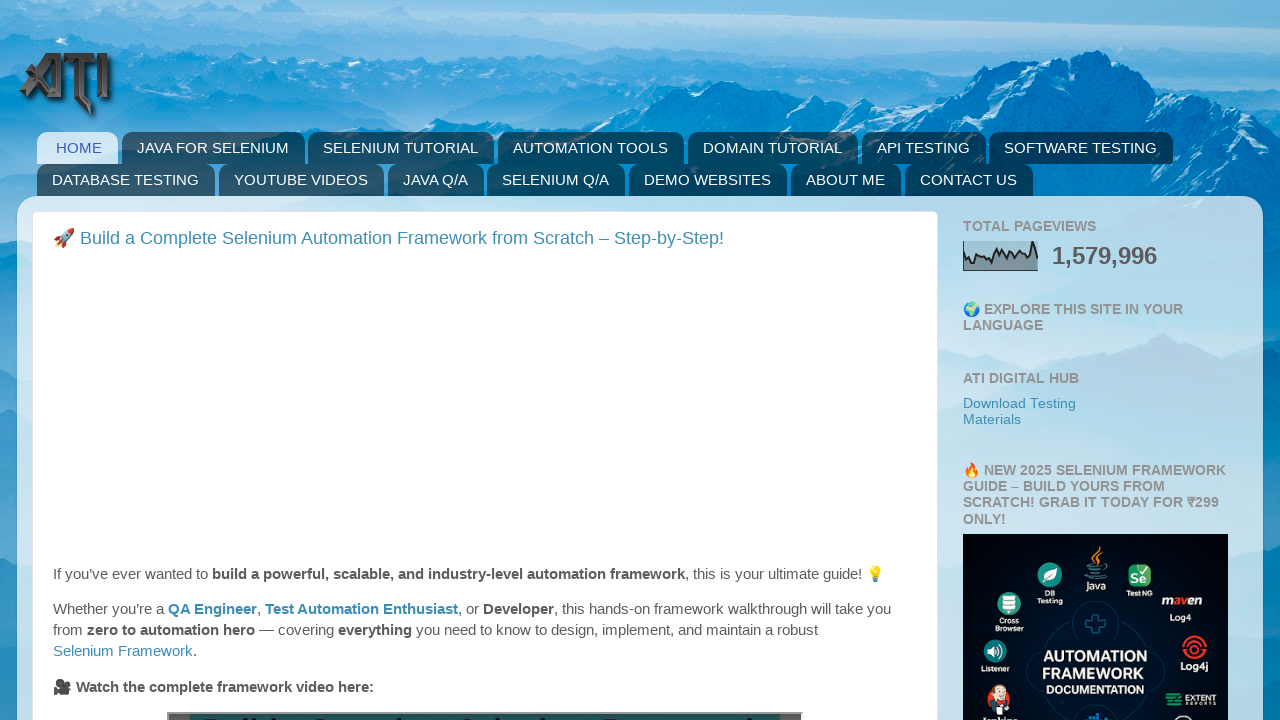